Navigates to the Form Authentication page and verifies the H2 heading text

Starting URL: https://the-internet.herokuapp.com

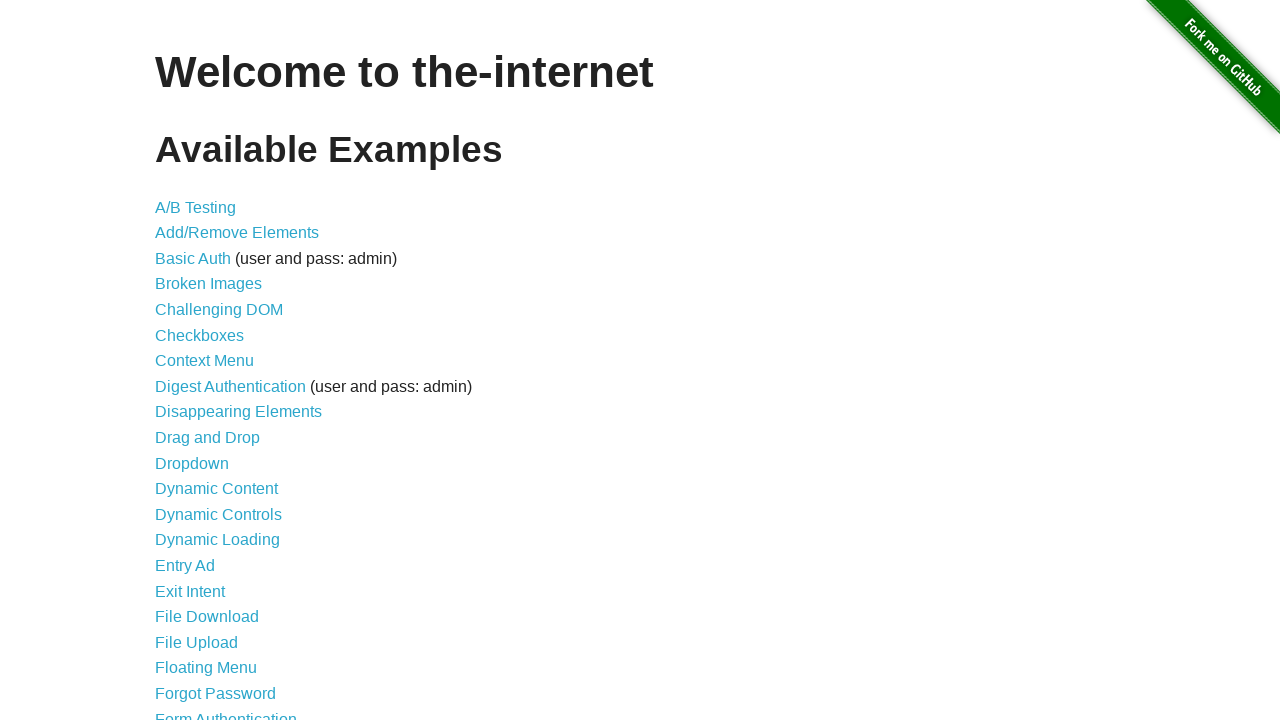

Clicked on Form Authentication link at (226, 712) on xpath=//a[normalize-space()='Form Authentication']
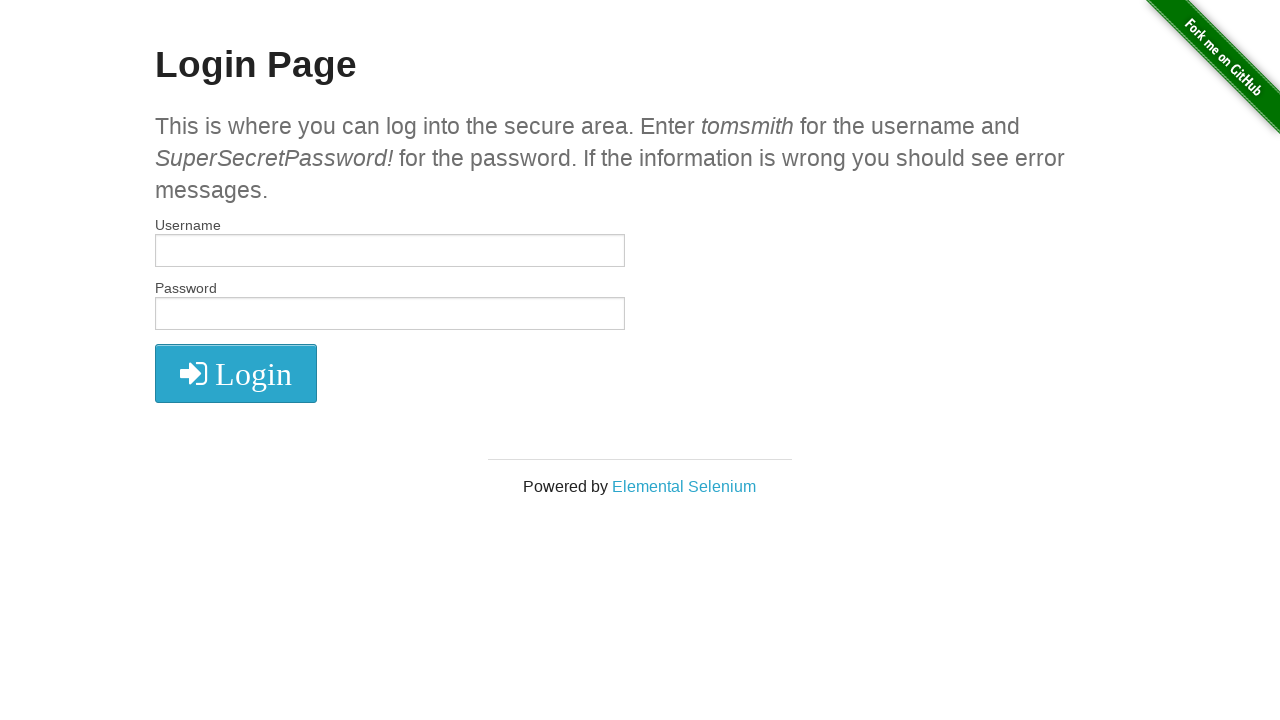

Waited for H2 element to load
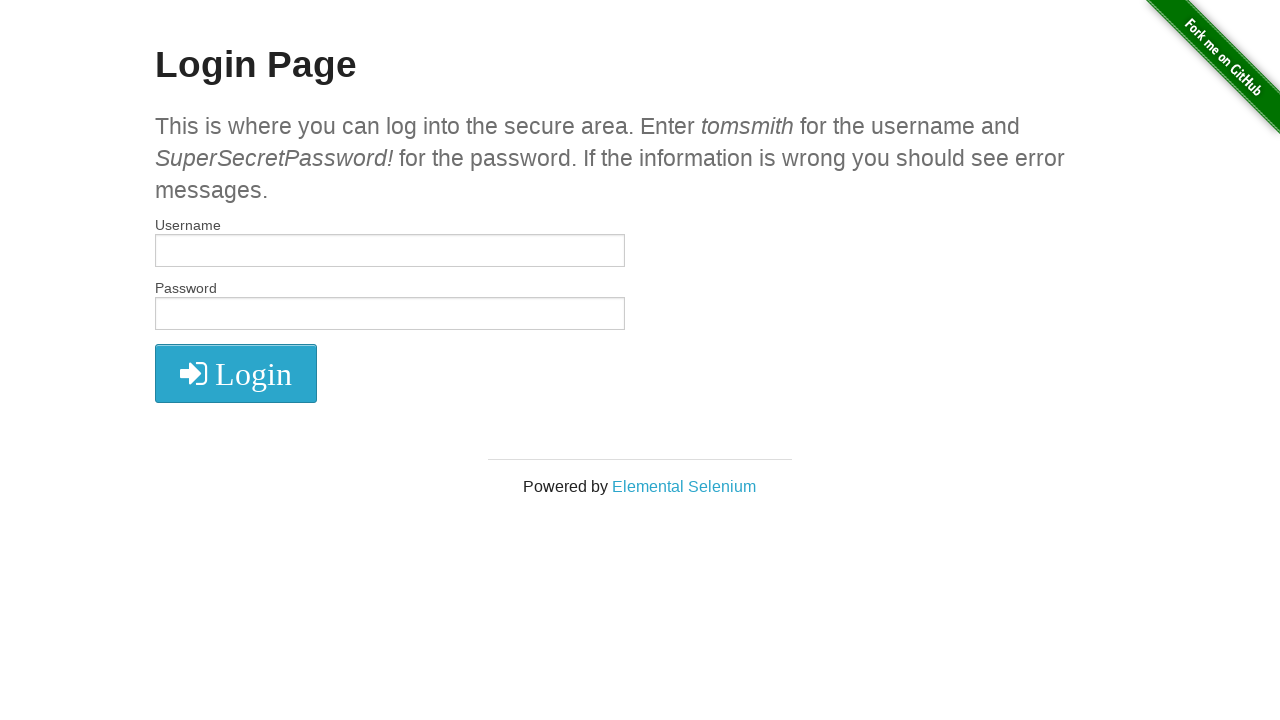

Verified H2 heading text is 'Login Page'
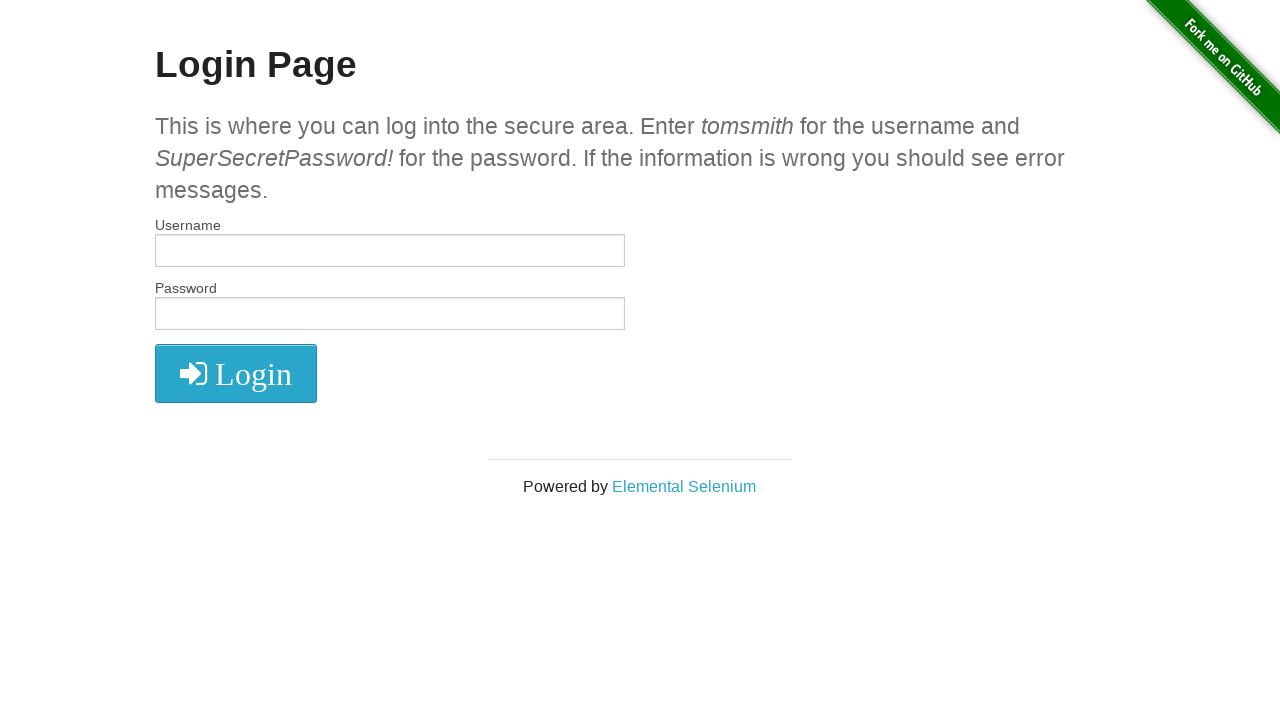

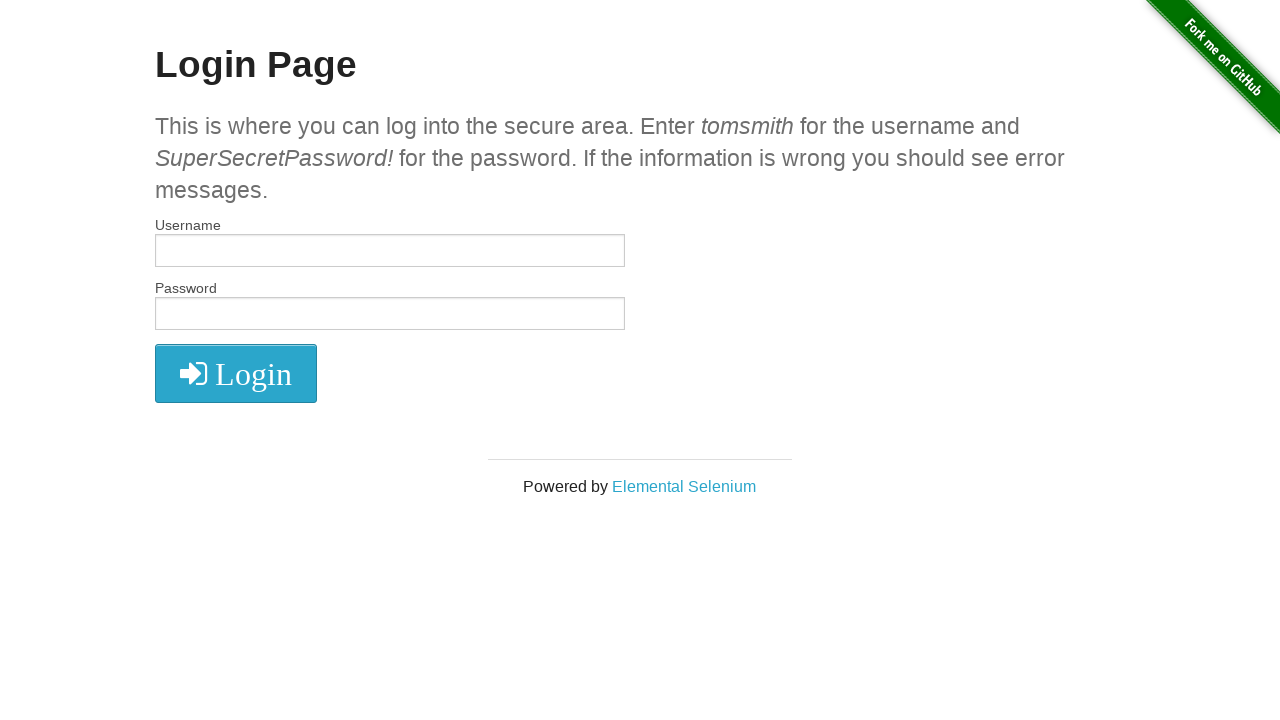